Navigates to Wisequarter website and verifies the page loads by checking the title

Starting URL: https://www.wisequarter.com

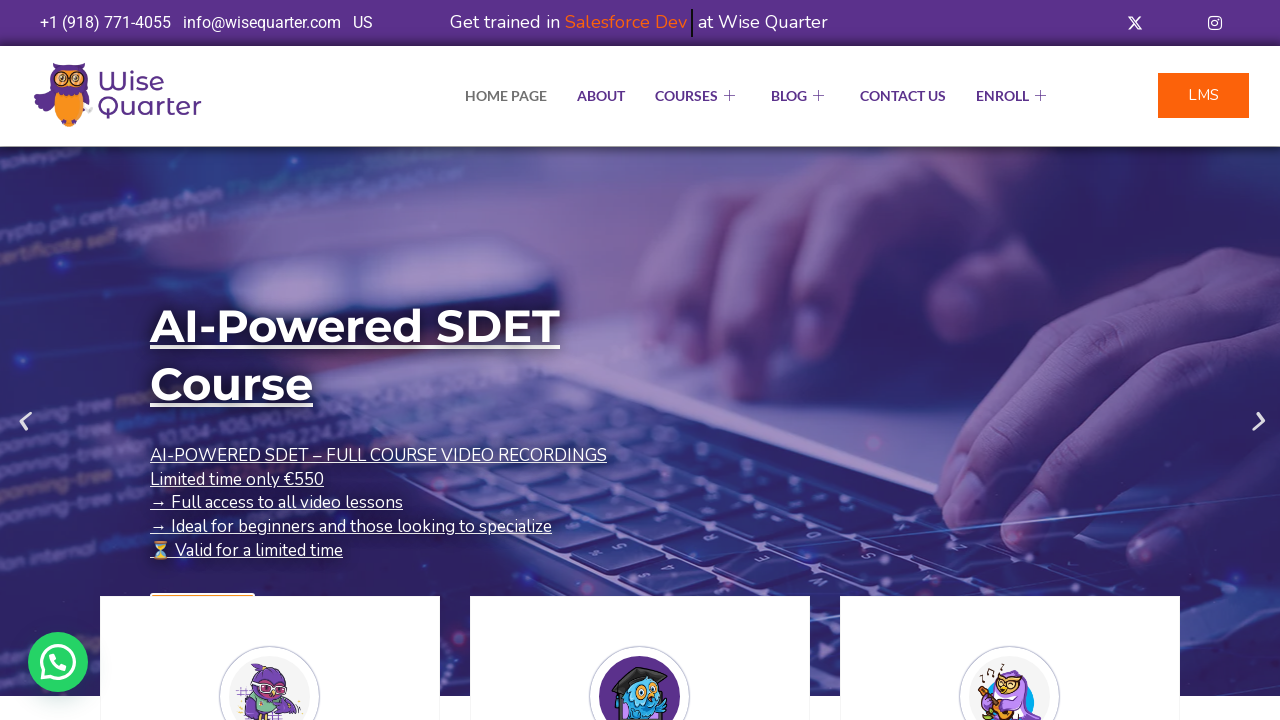

Verified page title exists
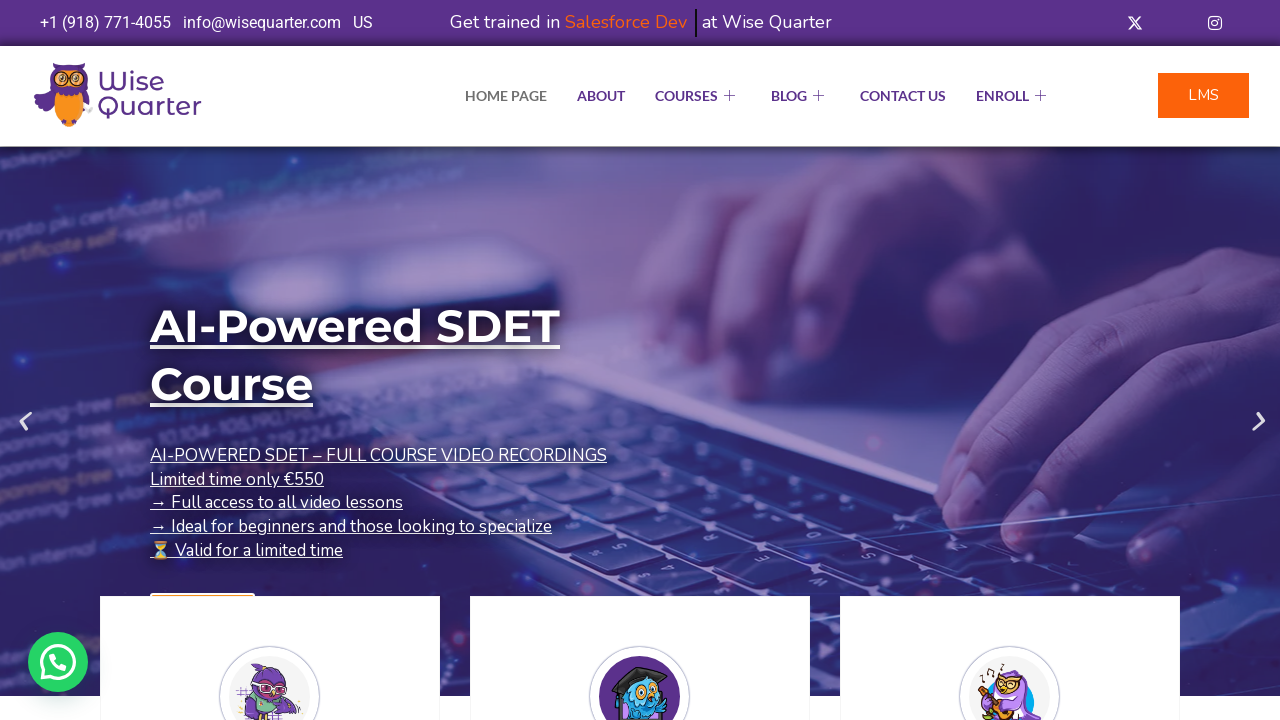

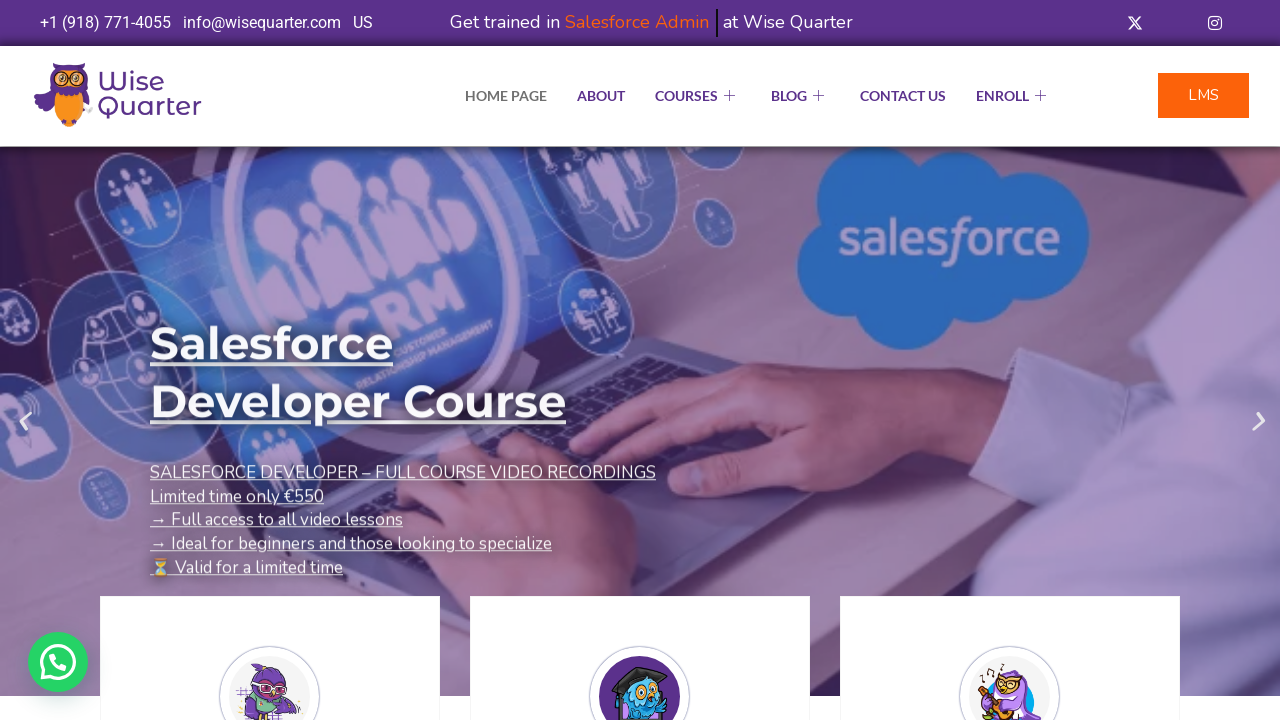